Tests a registration form by filling in personal details including first name, last name, address, email, phone number, selecting gender and hobbies, entering password fields, and then clearing the confirm password field.

Starting URL: https://demo.automationtesting.in/Register.html

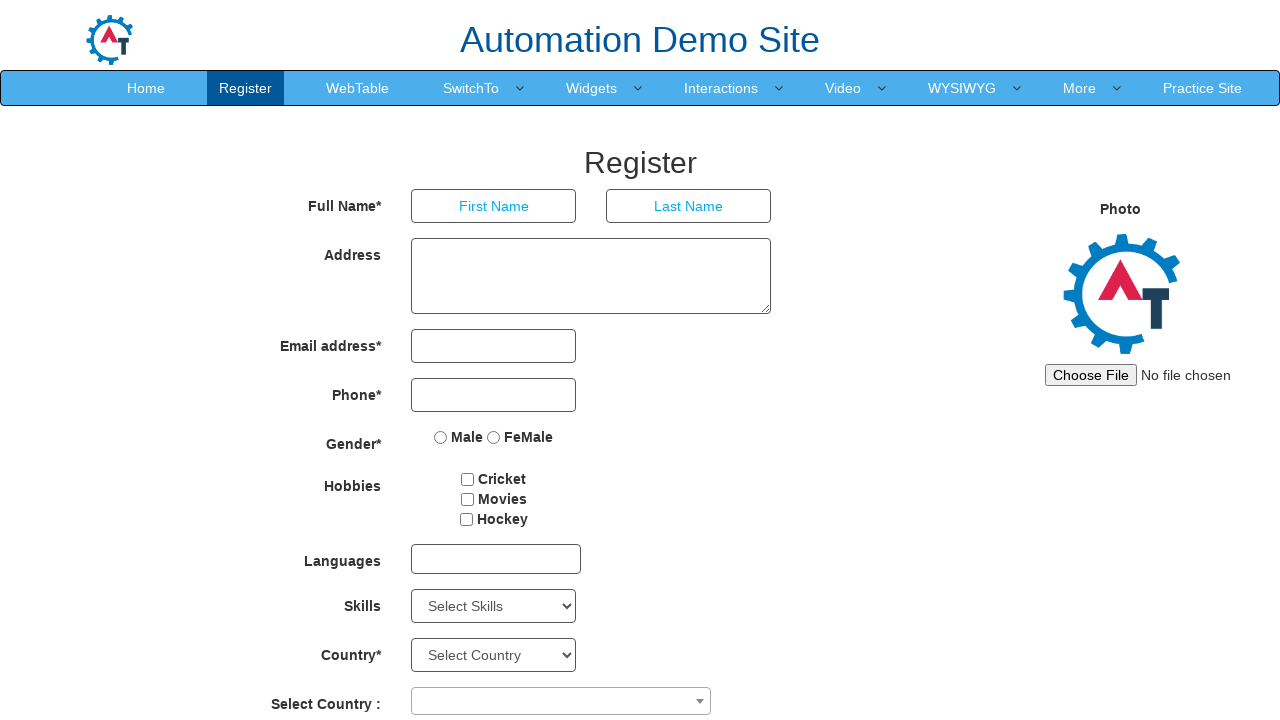

Filled first name field with 'Marcus Johnson' on input[placeholder='First Name']
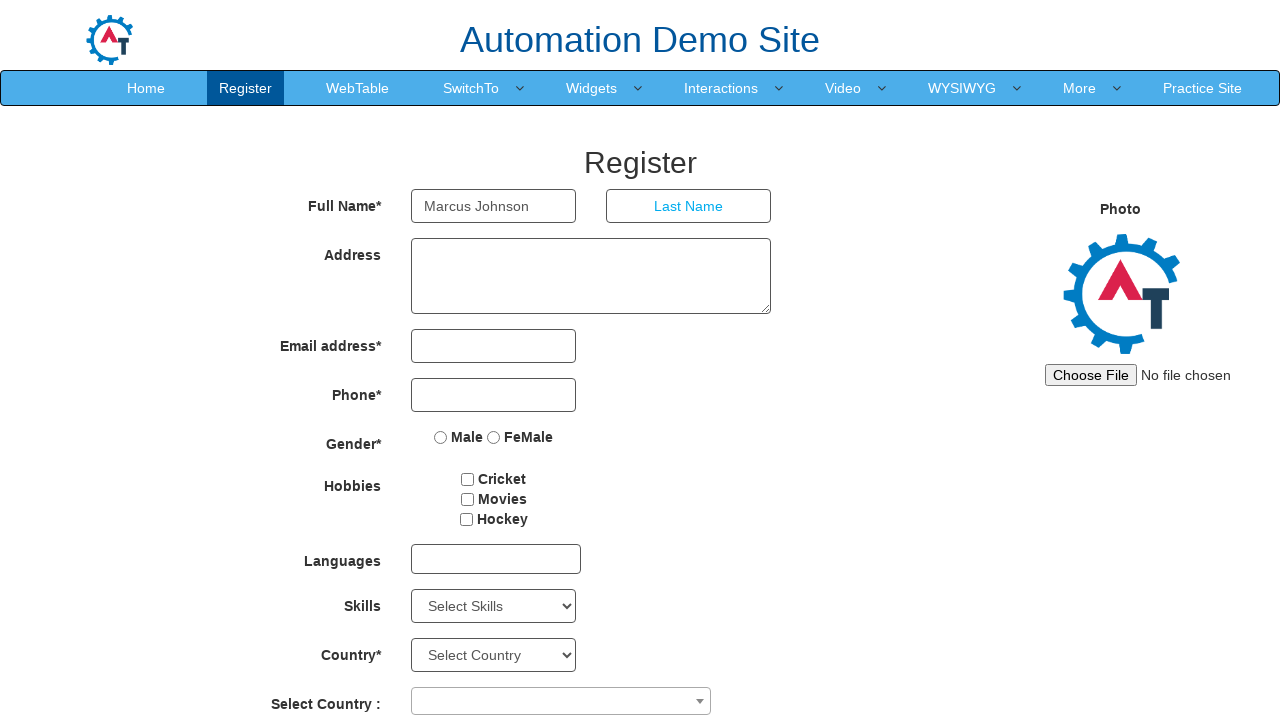

Filled last name field with 'T' on input[ng-model='LastName']
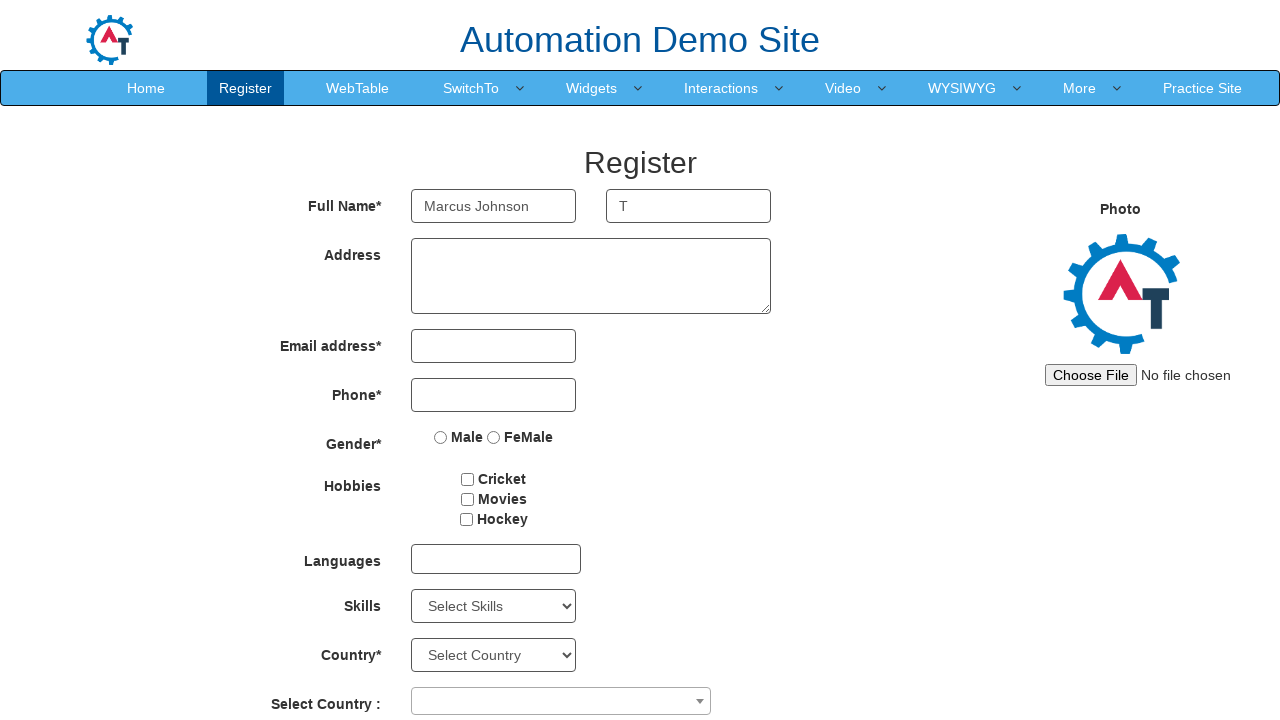

Filled address field with '742 Evergreen Terrace, Springfield' on textarea[rows='3']
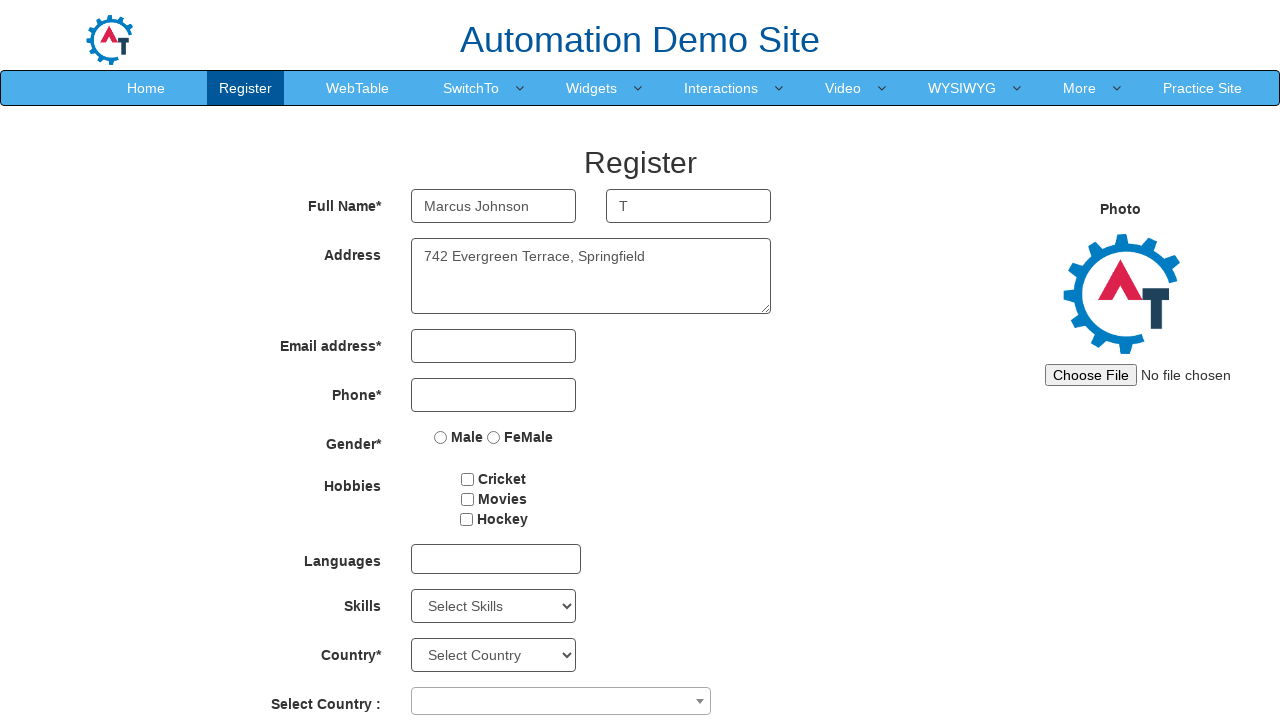

Filled email field with 'marcus.johnson42@example.com' on input[type='email']
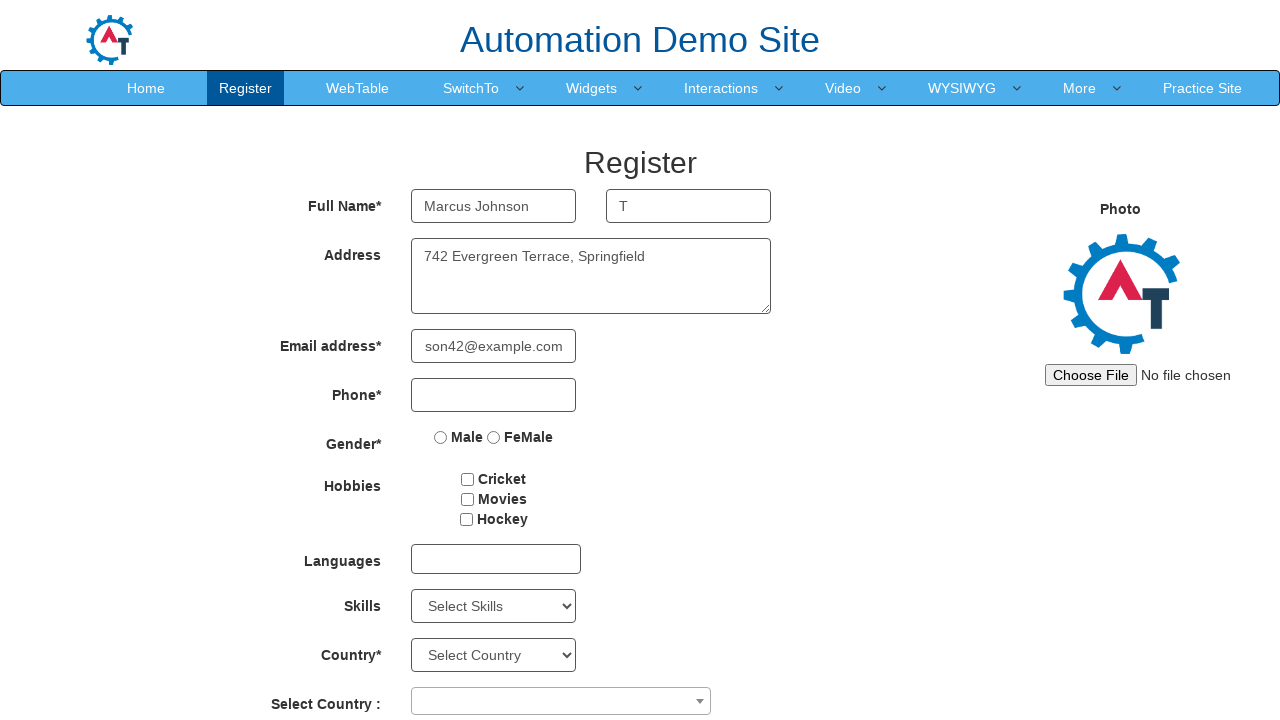

Filled phone number field with '5551234567' on input[type='tel']
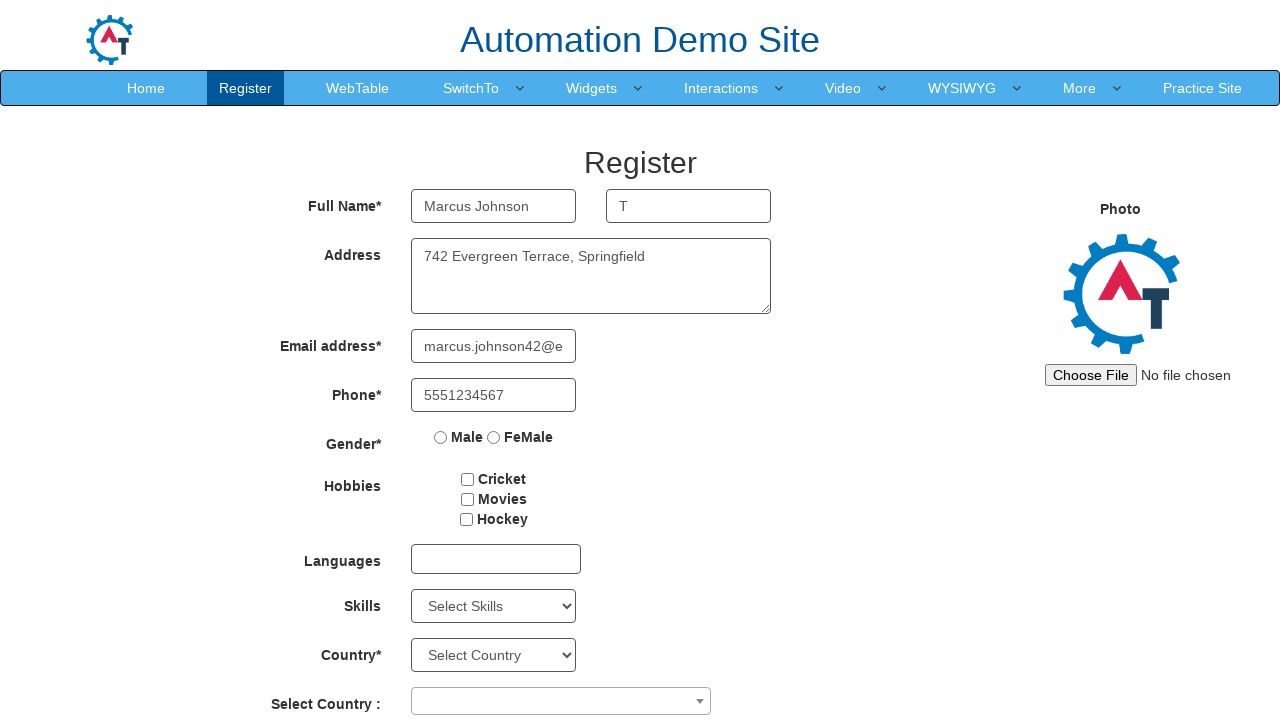

Selected Male gender option at (441, 437) on input[value='Male']
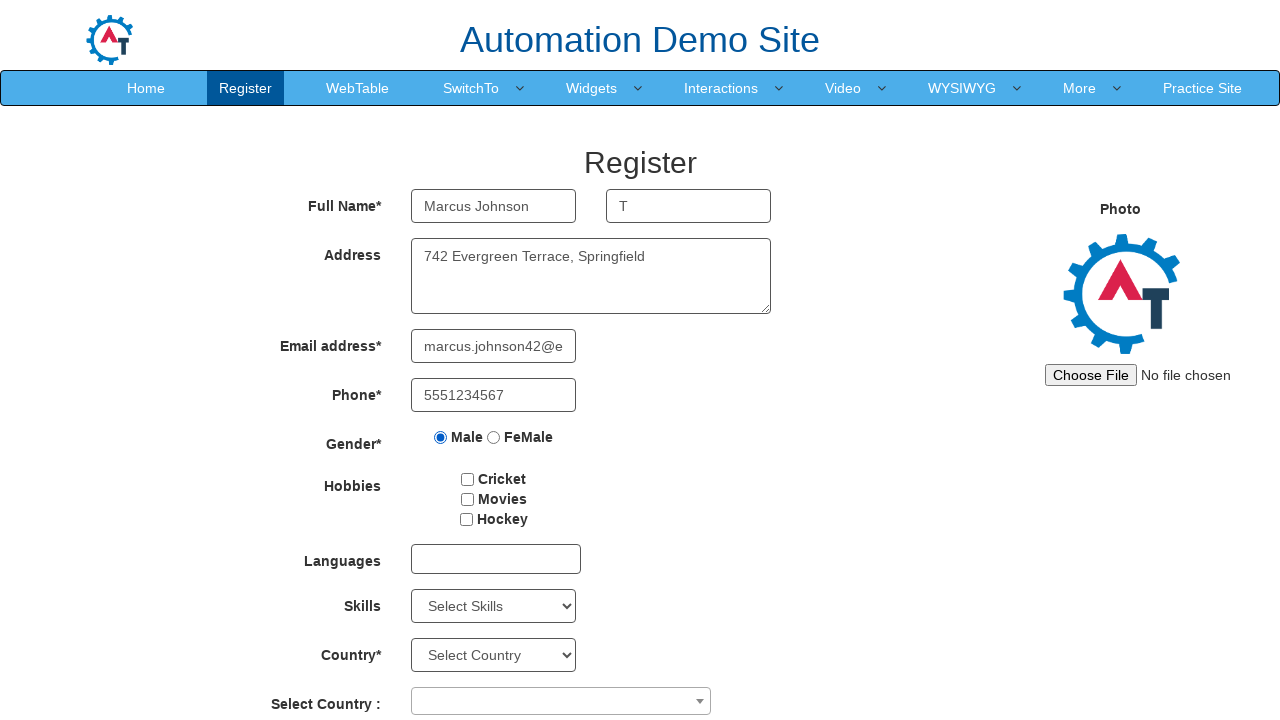

Selected hobby checkbox (checkbox2) at (467, 499) on #checkbox2
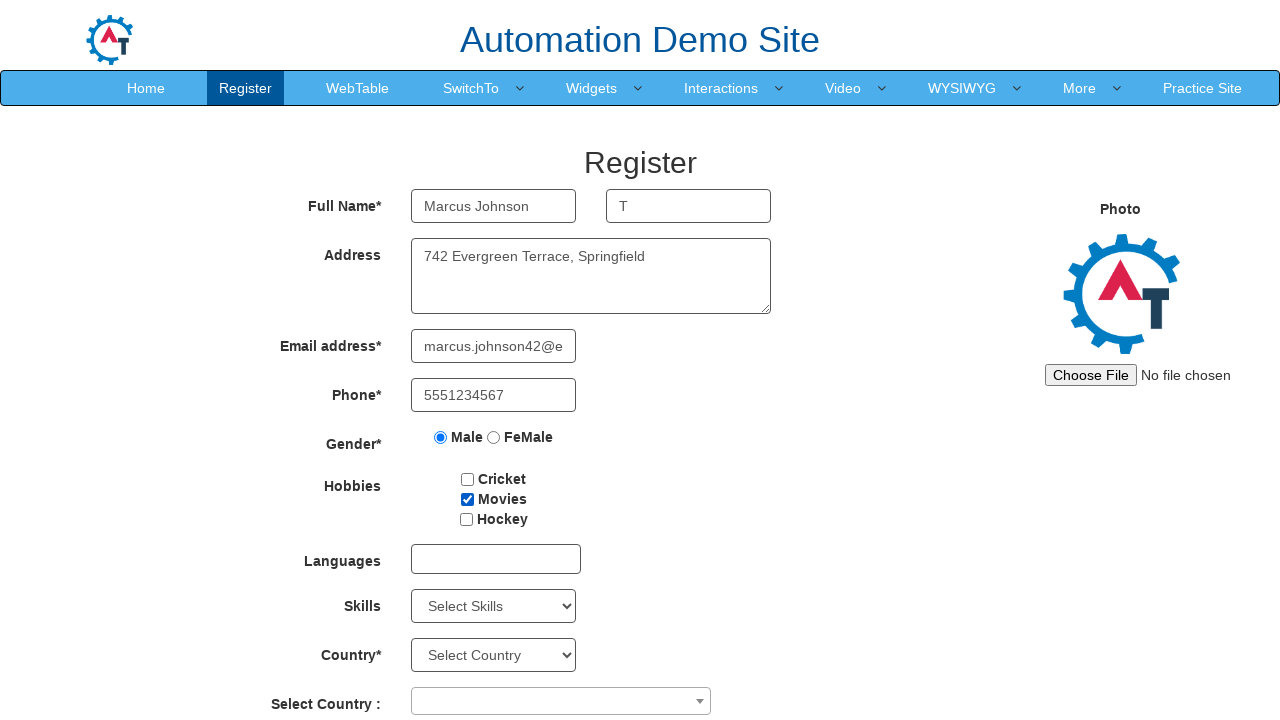

Filled password field with 'SecurePass123' on #firstpassword
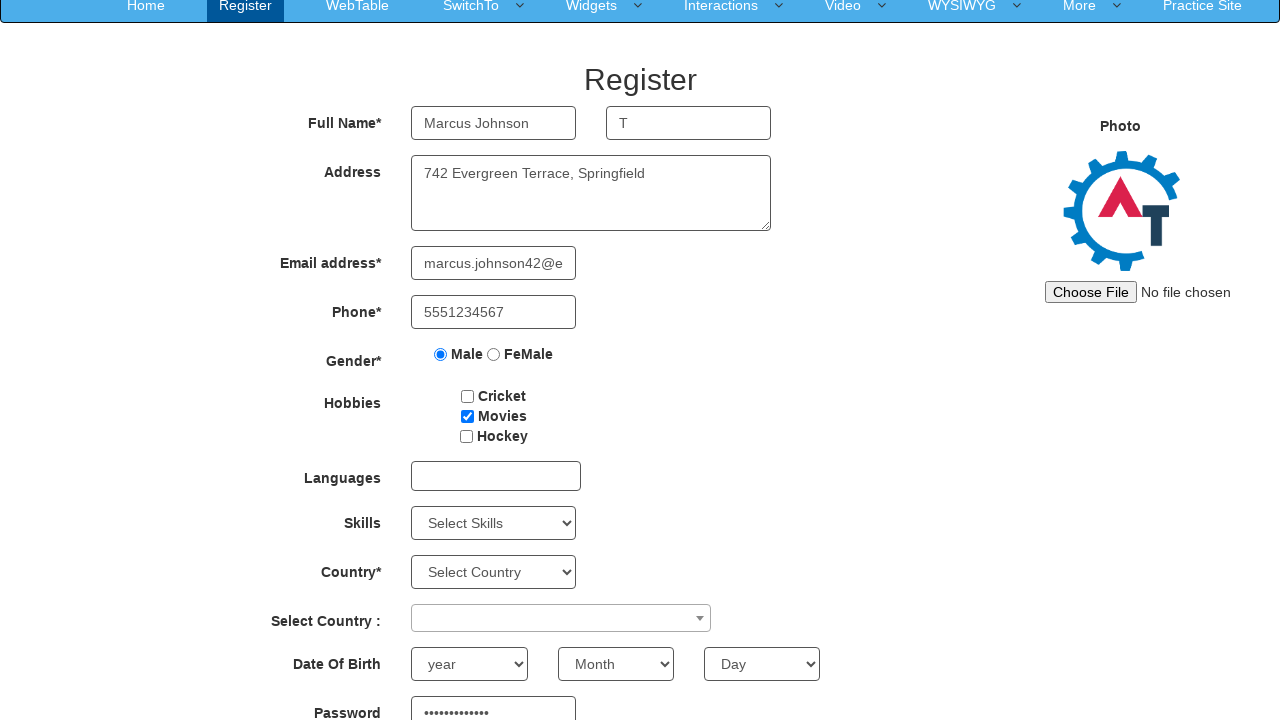

Filled confirm password field with 'SecurePass123' on #secondpassword
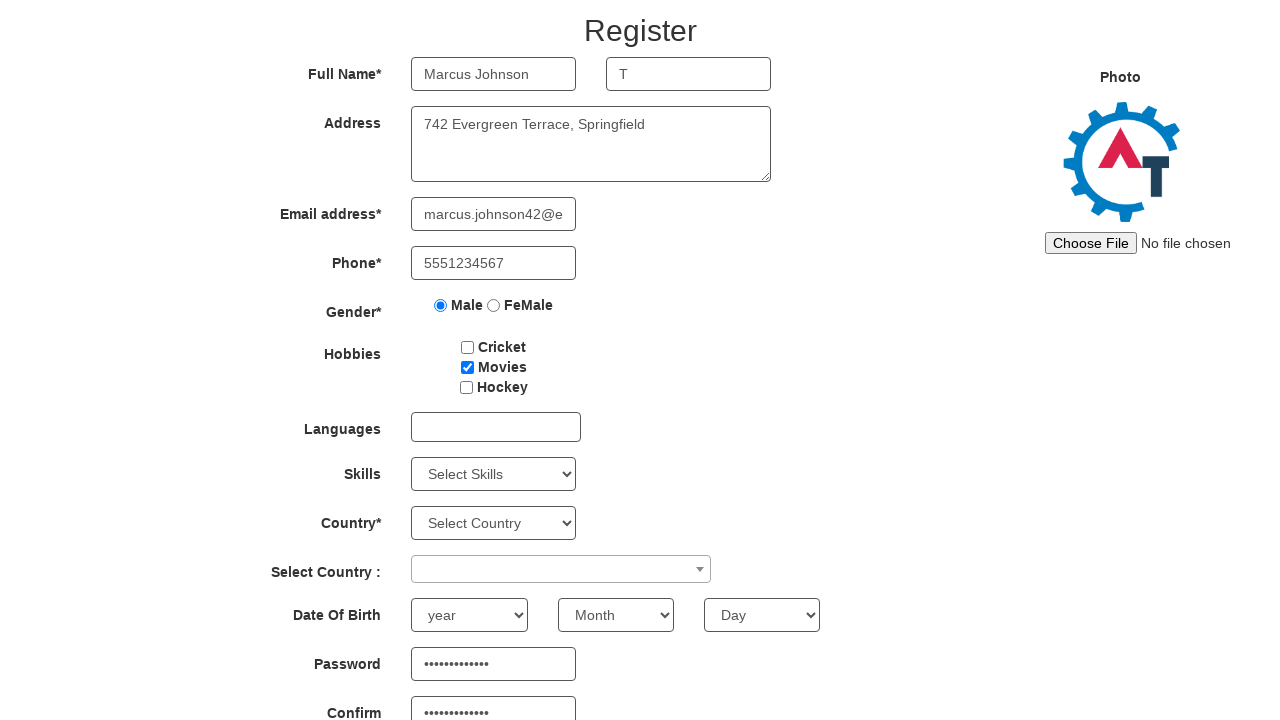

Cleared confirm password field on #secondpassword
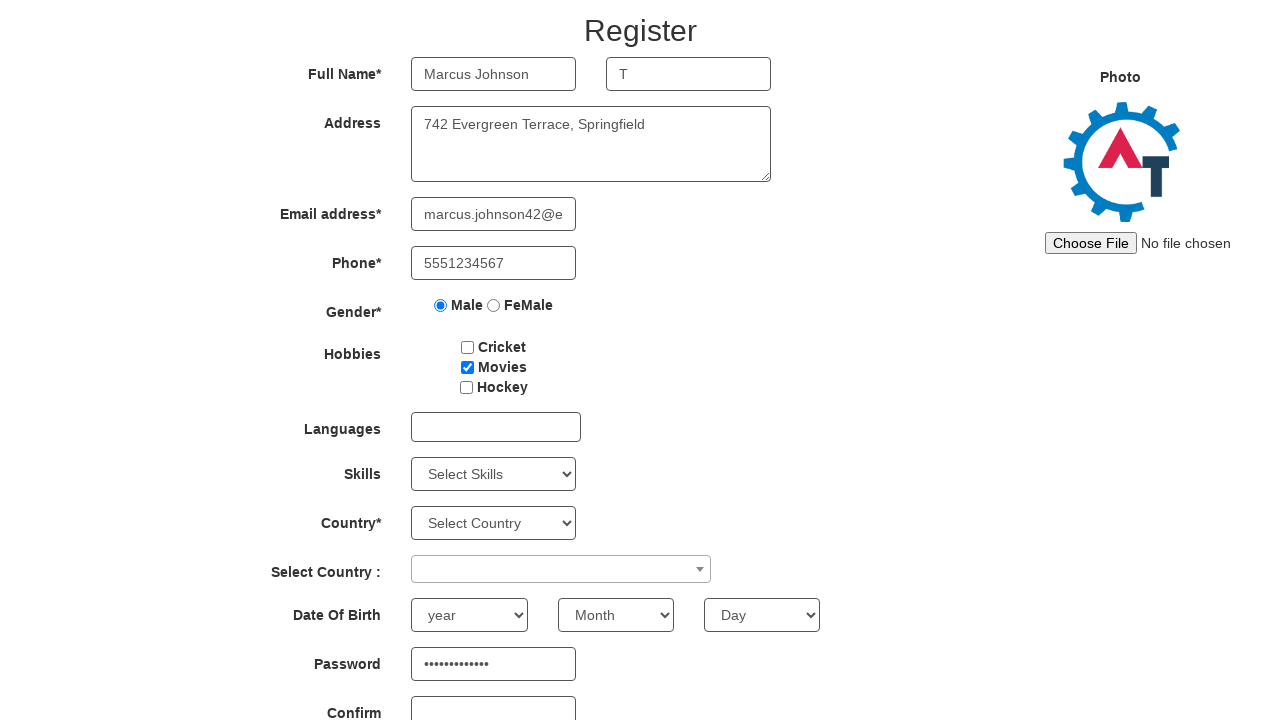

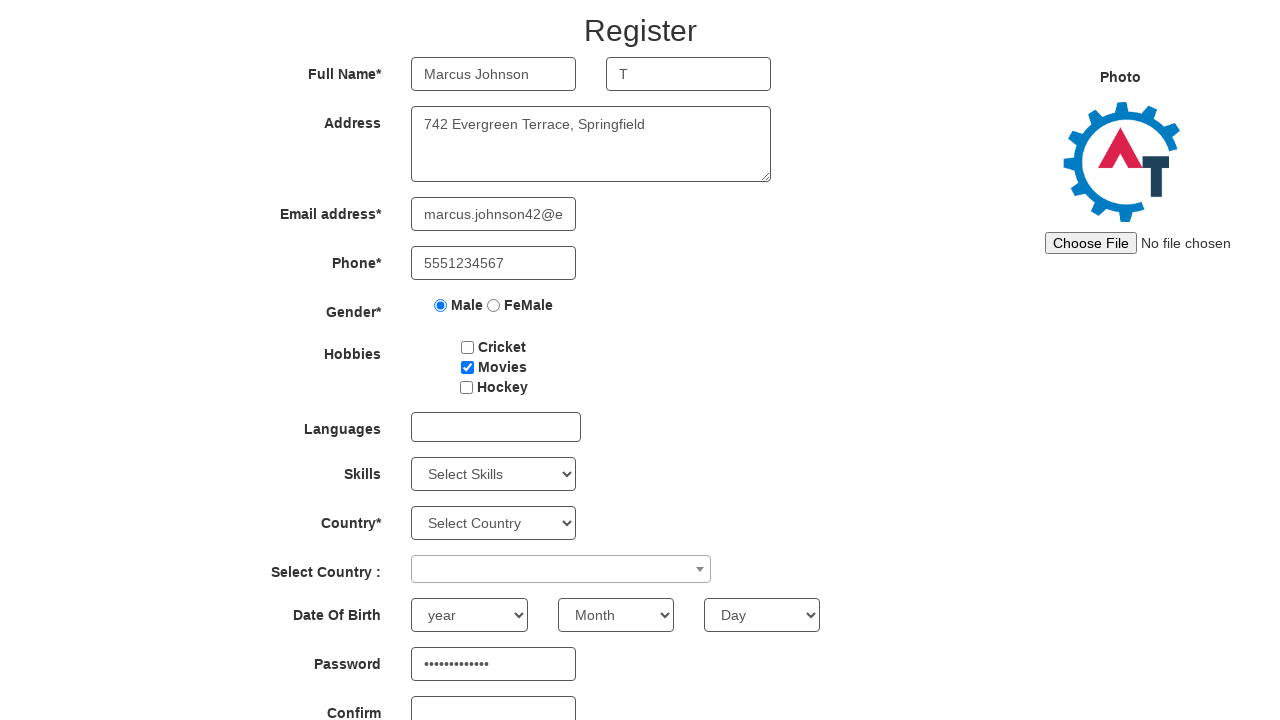